Tests a practice form submission by filling out all fields including name, email, gender, phone number, date of birth, subjects, hobbies, file upload, address, and state/city dropdowns, then verifies the success message.

Starting URL: https://demoqa.com/automation-practice-form

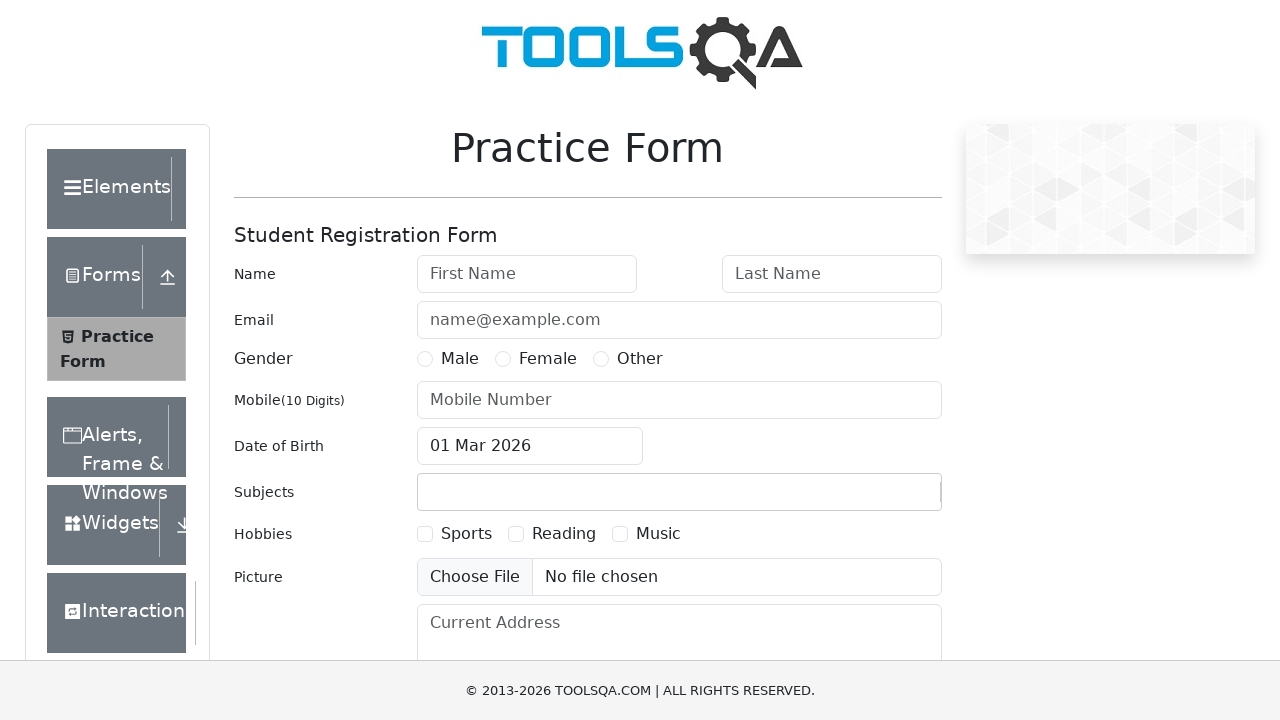

Filled first name field with 'Marcus' on #firstName
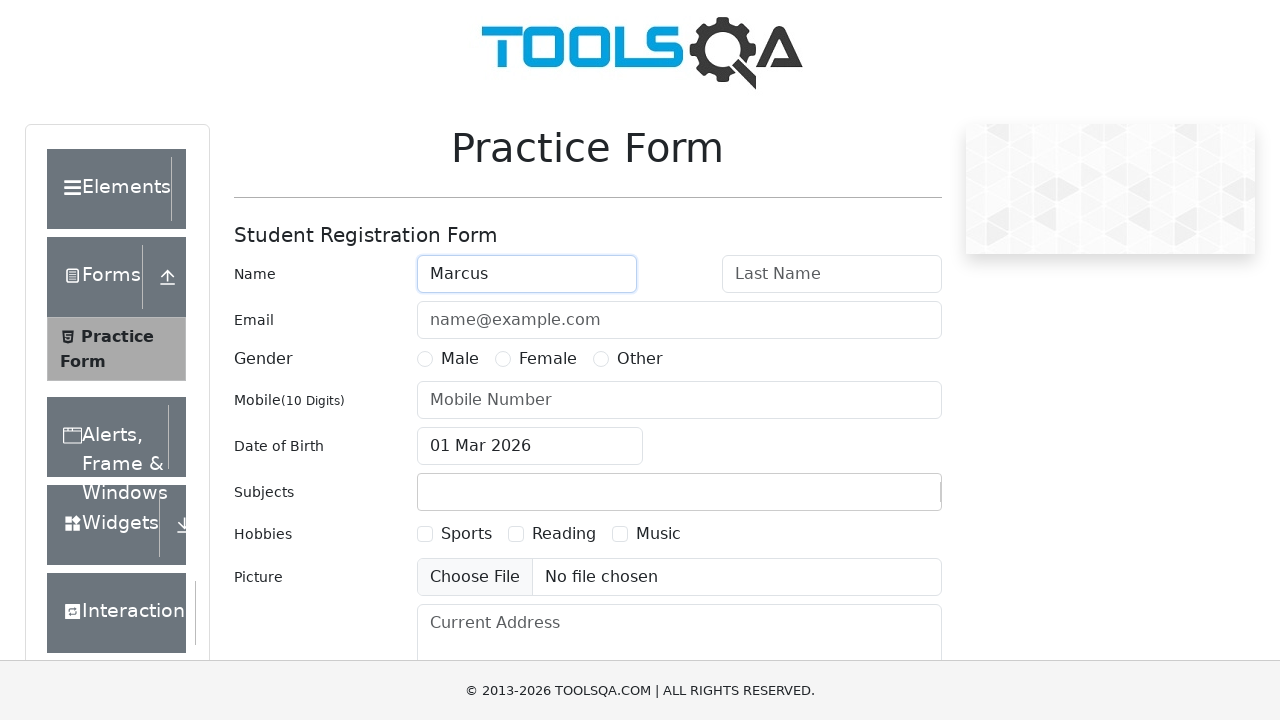

Filled last name field with 'Rodriguez' on #lastName
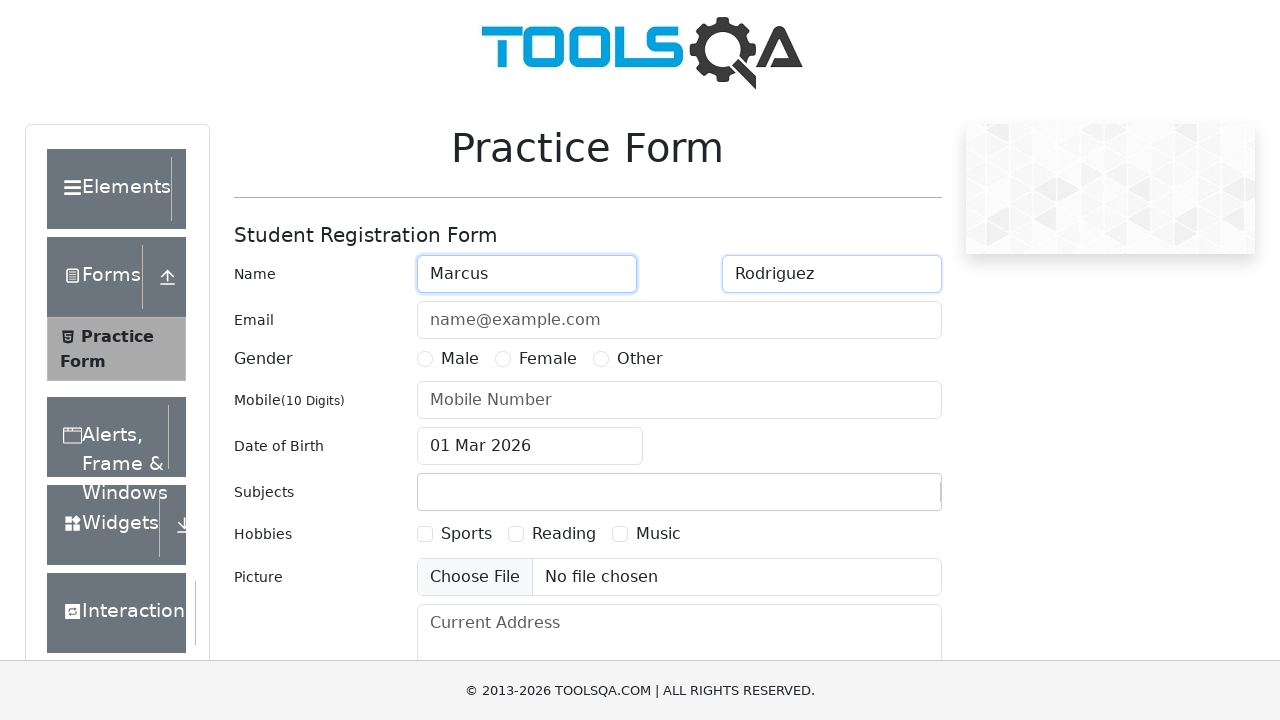

Filled email field with 'marcus.rodriguez@example.com' on #userEmail
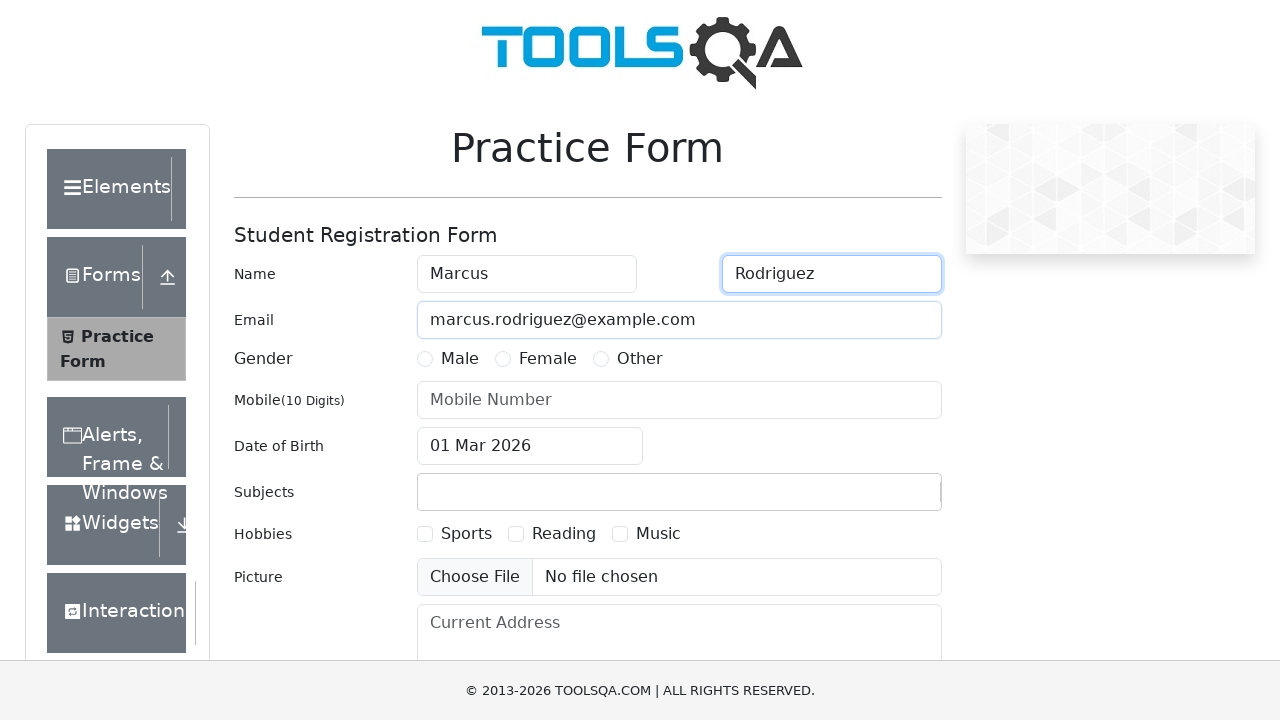

Selected Male gender radio button
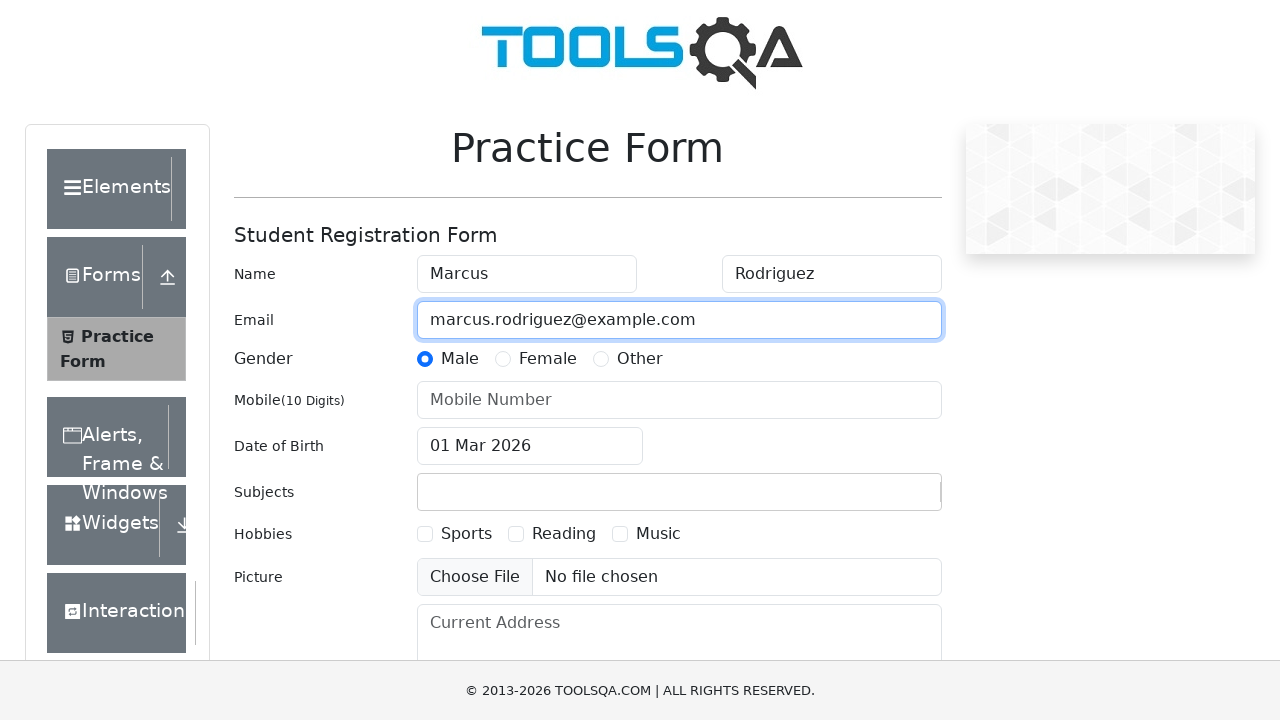

Filled phone number field with '9876543210' on #userNumber
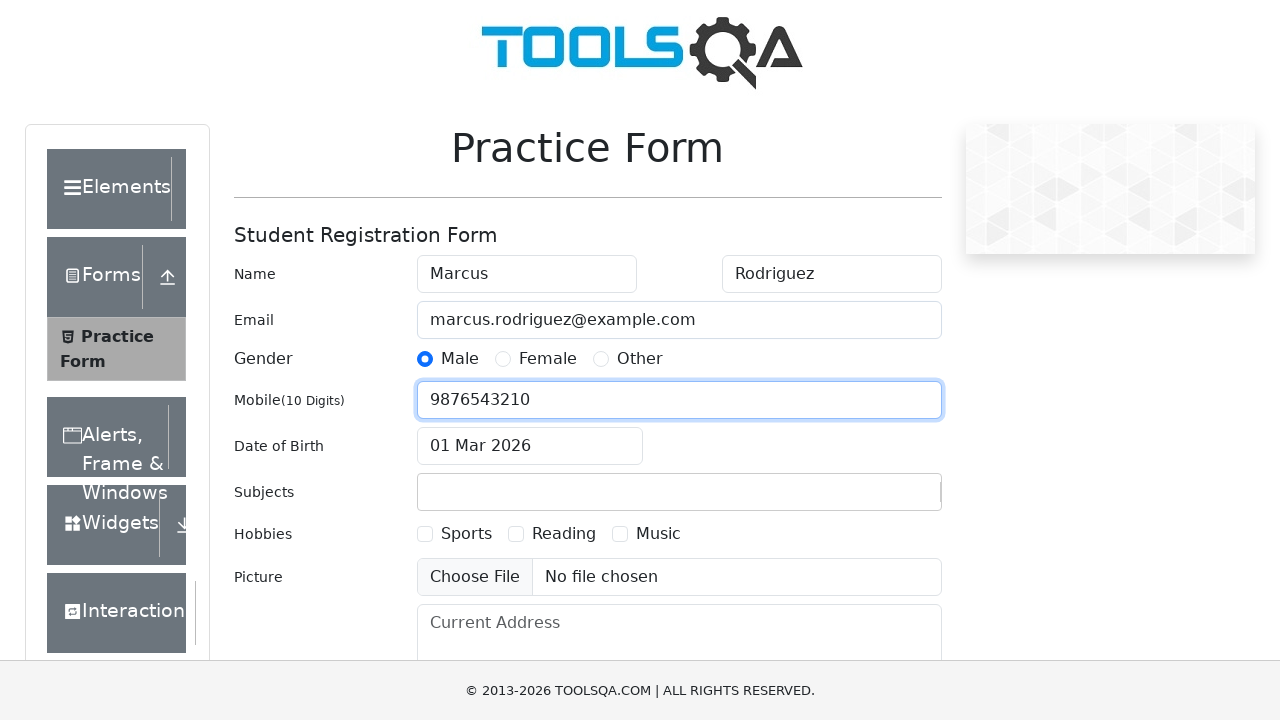

Opened date of birth picker at (530, 446) on #dateOfBirthInput
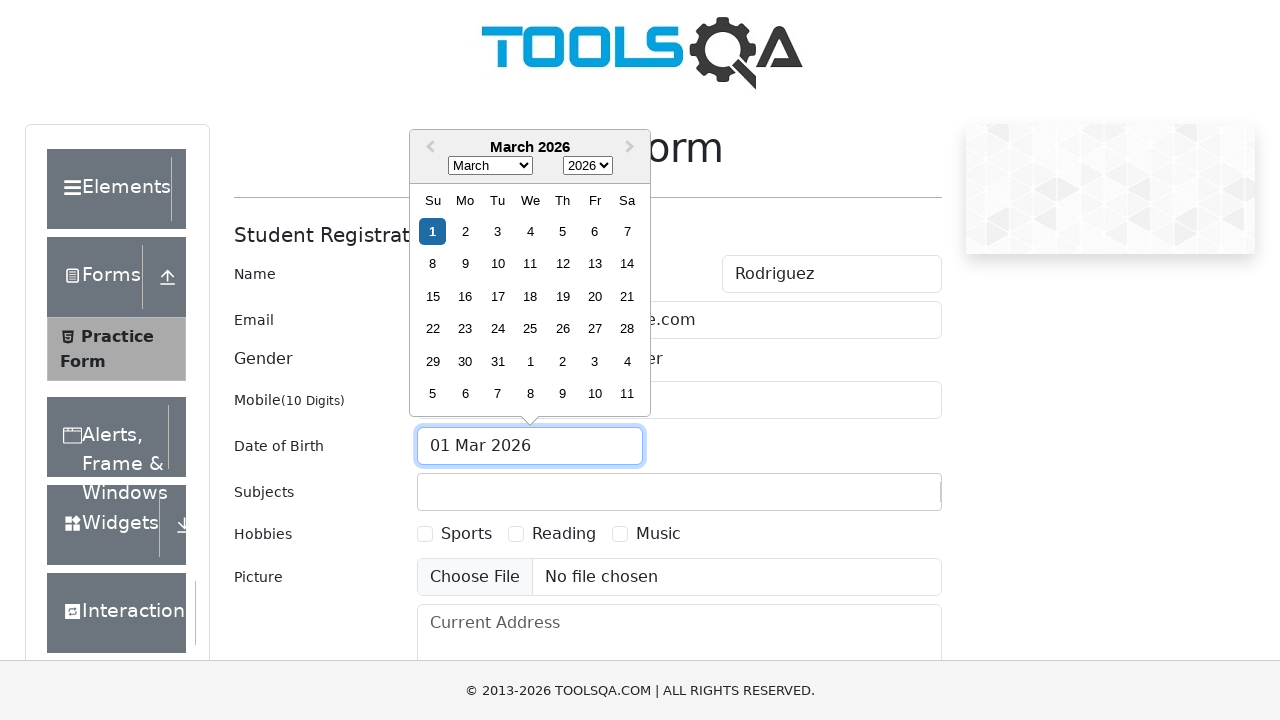

Selected July in date picker month dropdown on .react-datepicker__month-select
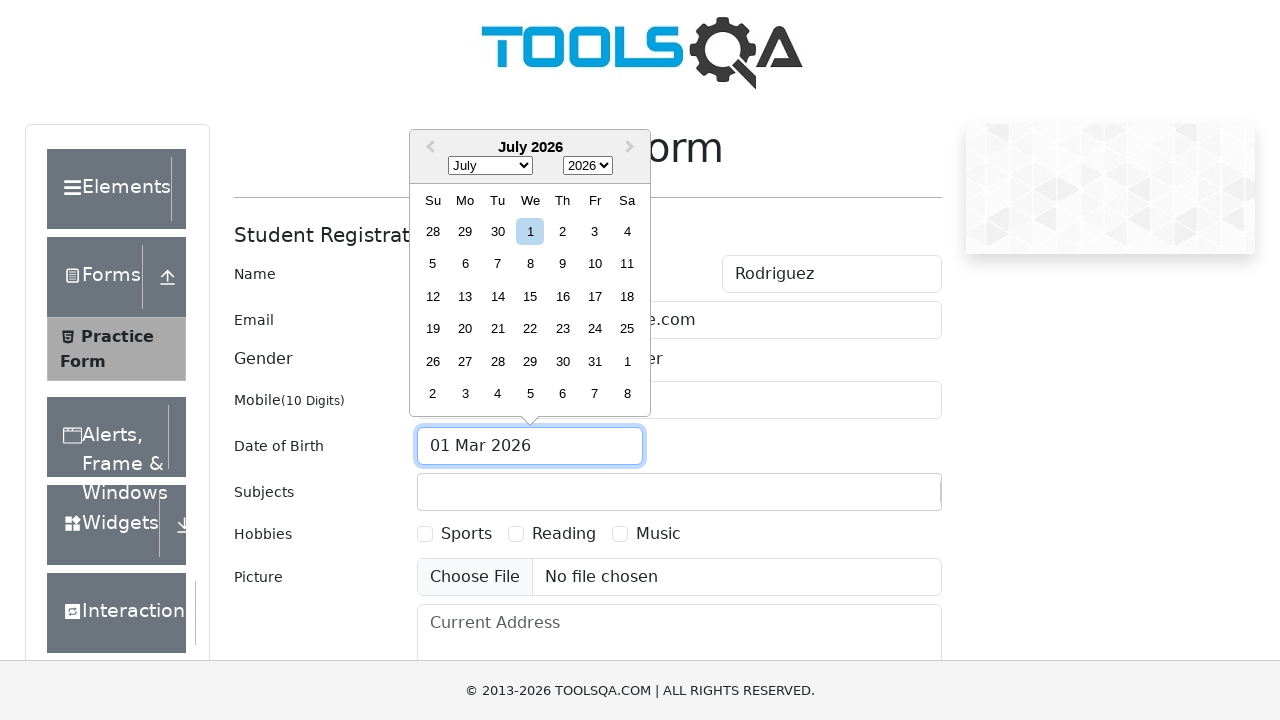

Selected 1995 in date picker year dropdown on .react-datepicker__year-select
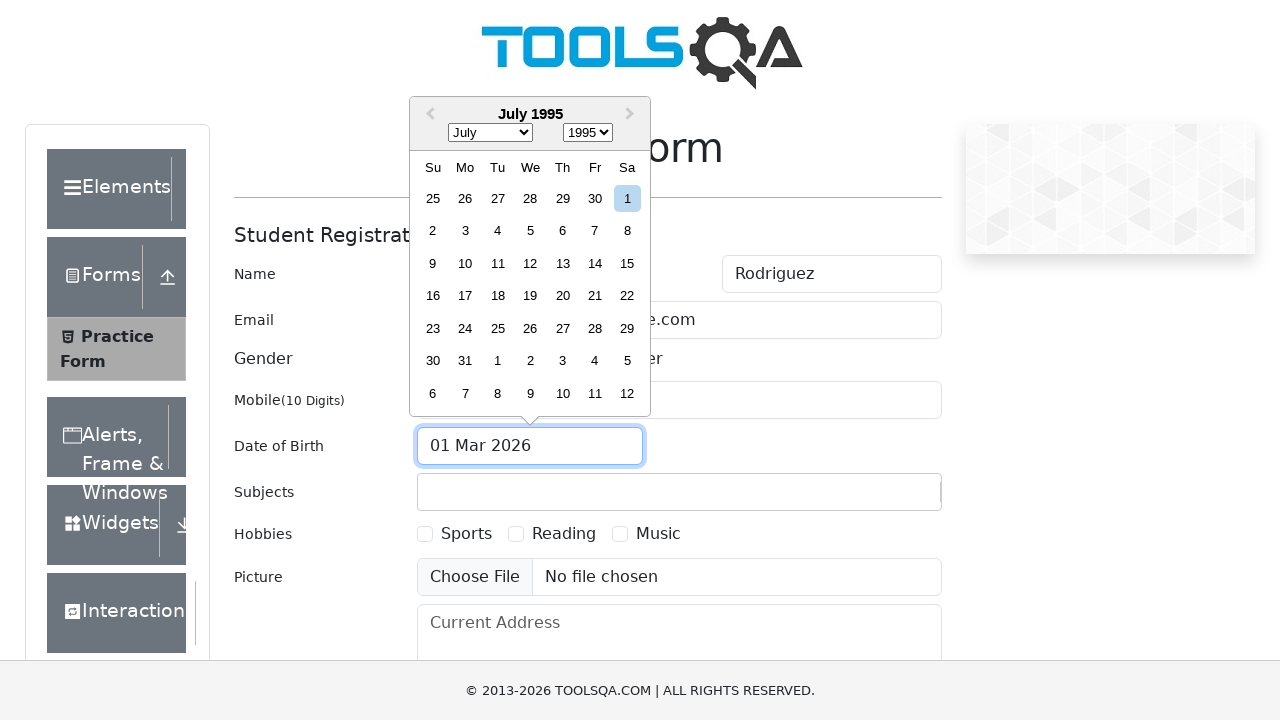

Selected day 17 in date picker at (465, 296) on .react-datepicker__day--017:not(.react-datepicker__day--outside-month)
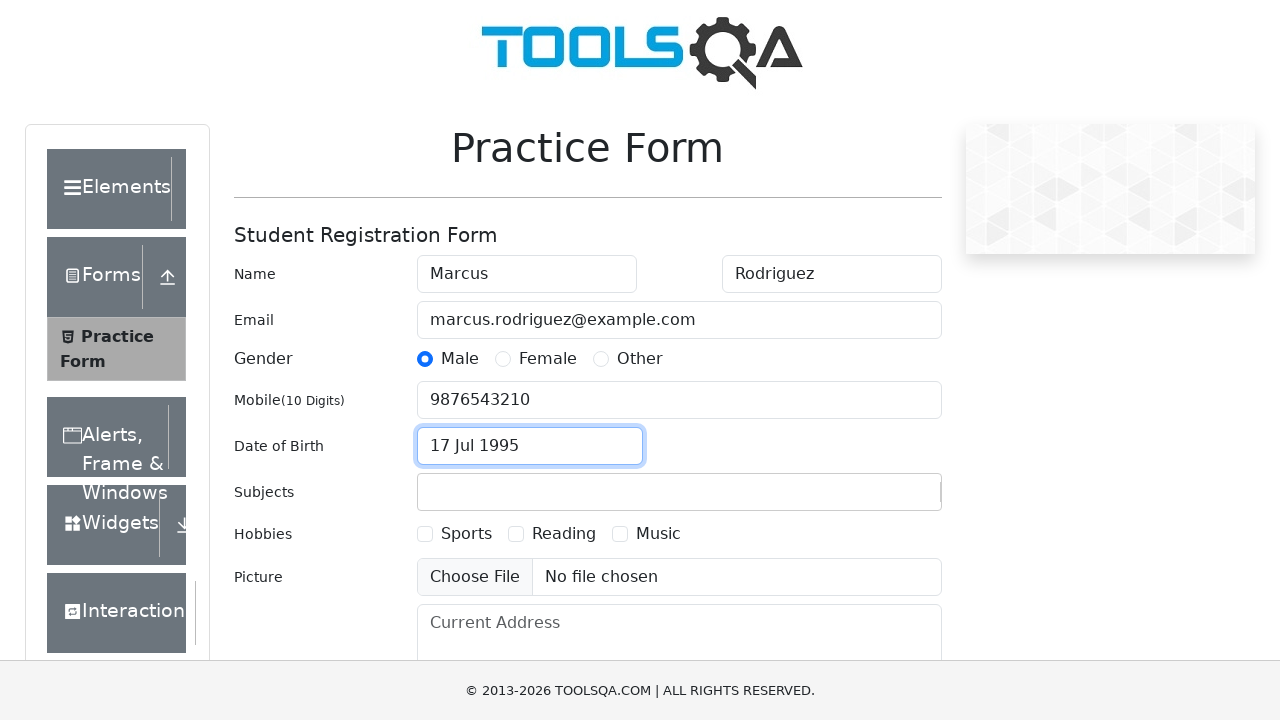

Filled subjects input field with 'English' on #subjectsInput
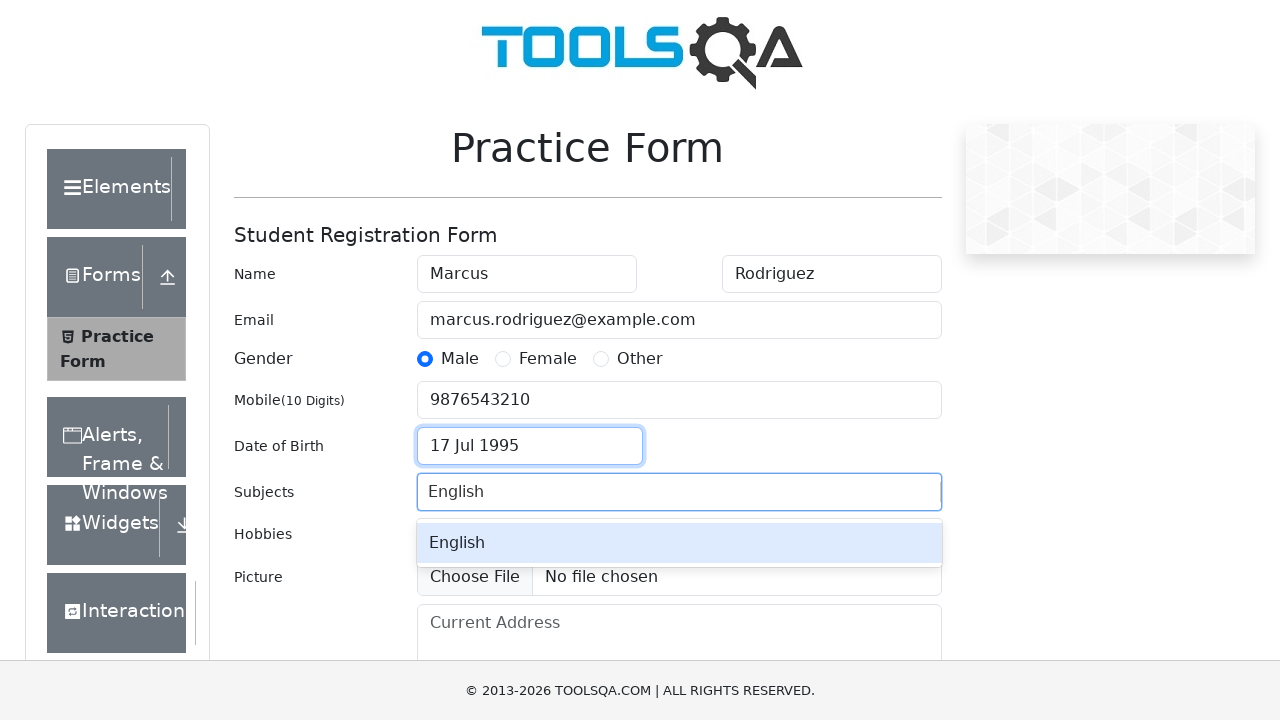

Pressed Enter to confirm subject selection on #subjectsInput
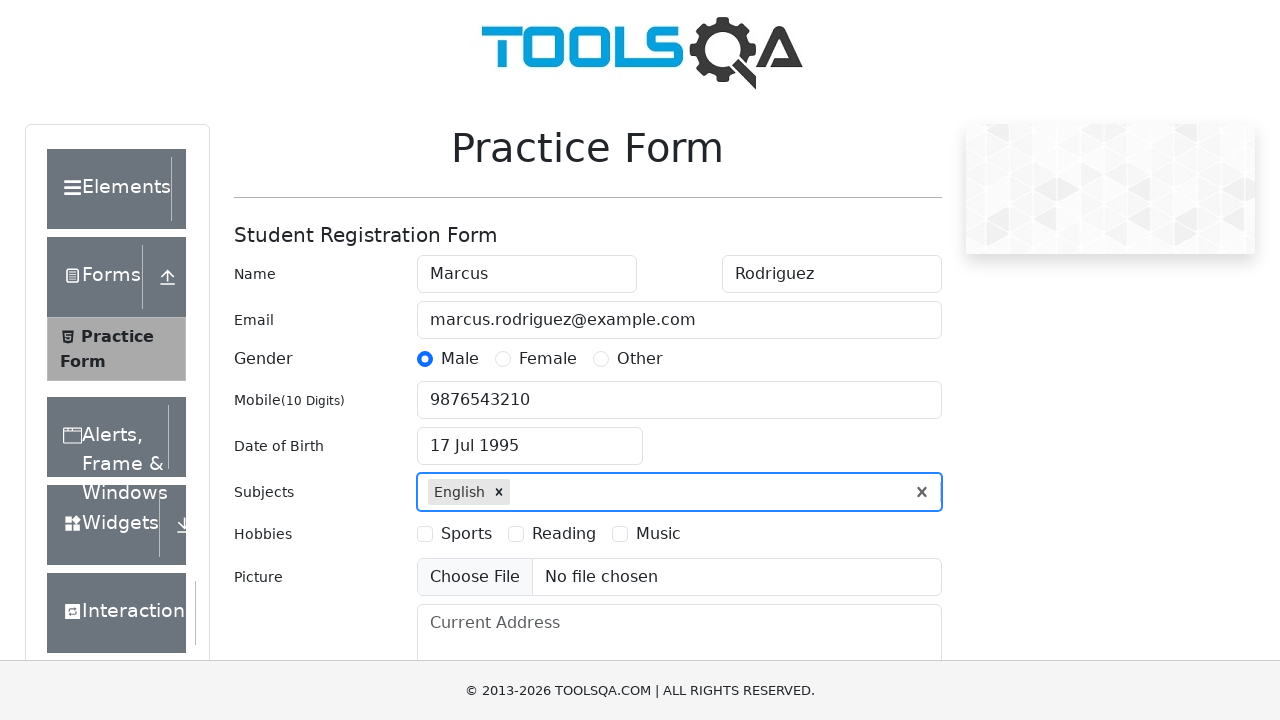

Selected Sports hobbies checkbox
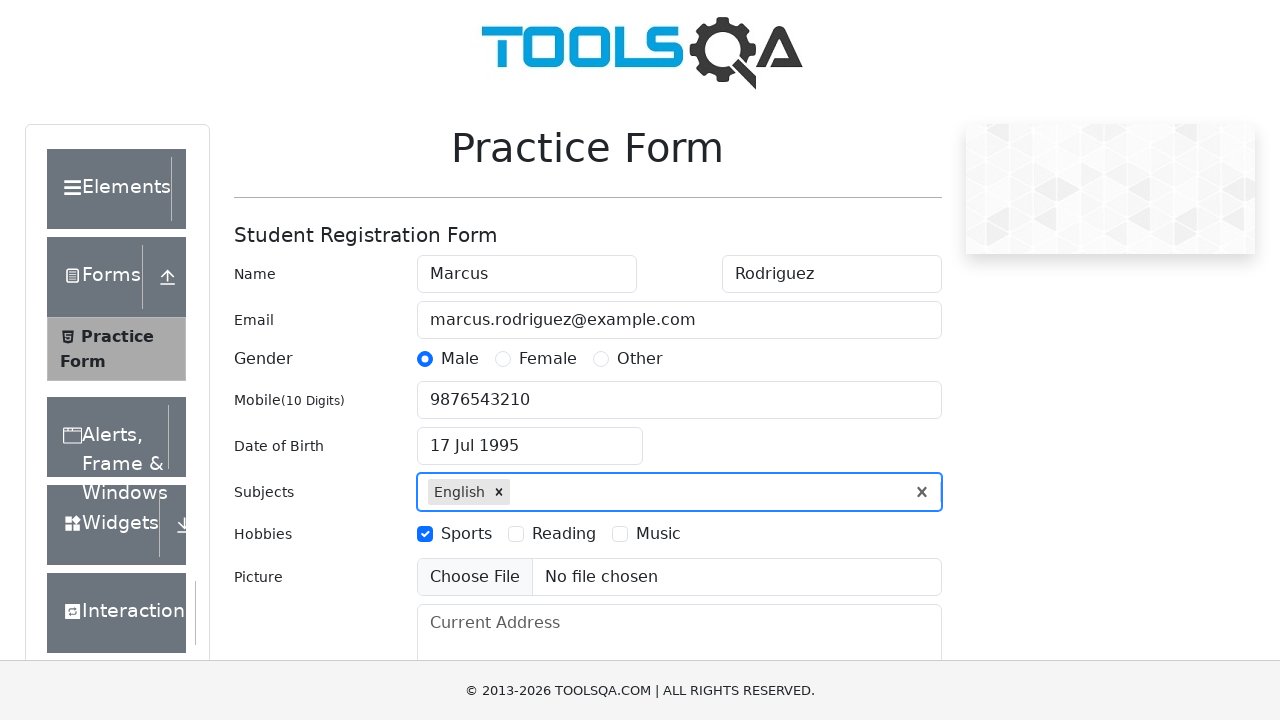

Filled current address field with '123 Test Street, Sample City, Country 12345' on #currentAddress
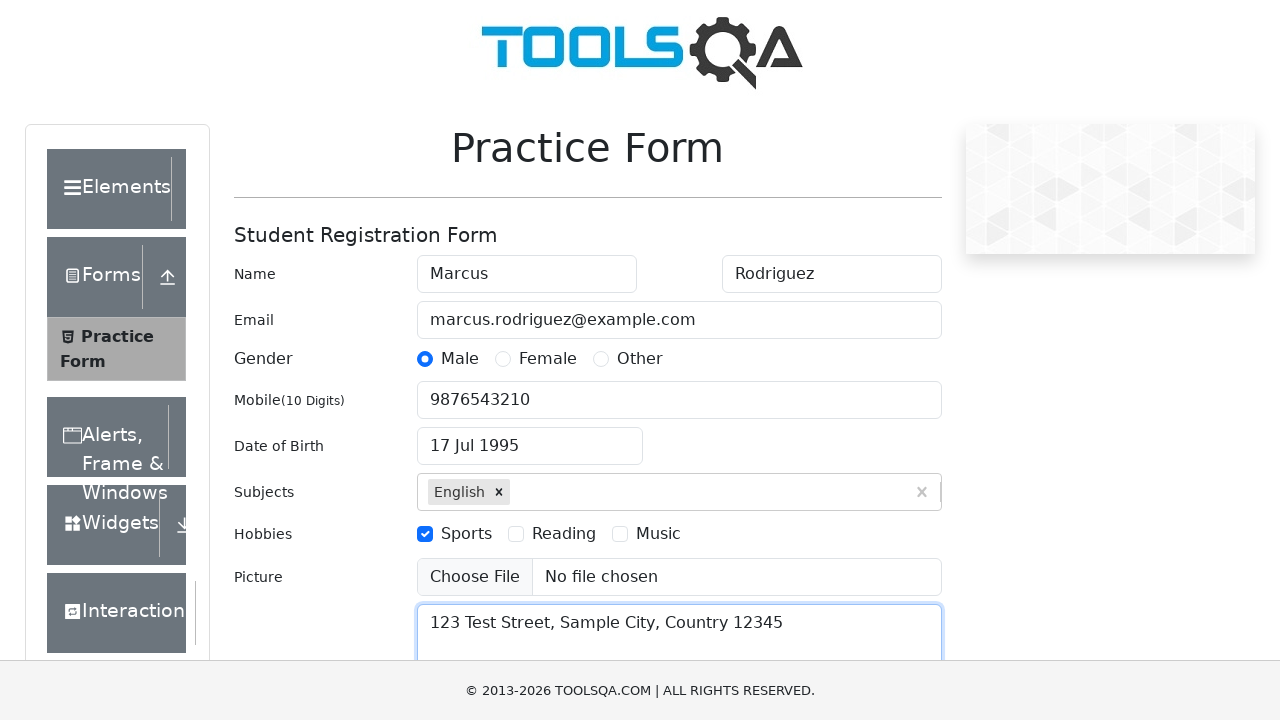

Filled state input field with 'Uttar Pradesh' on #react-select-3-input
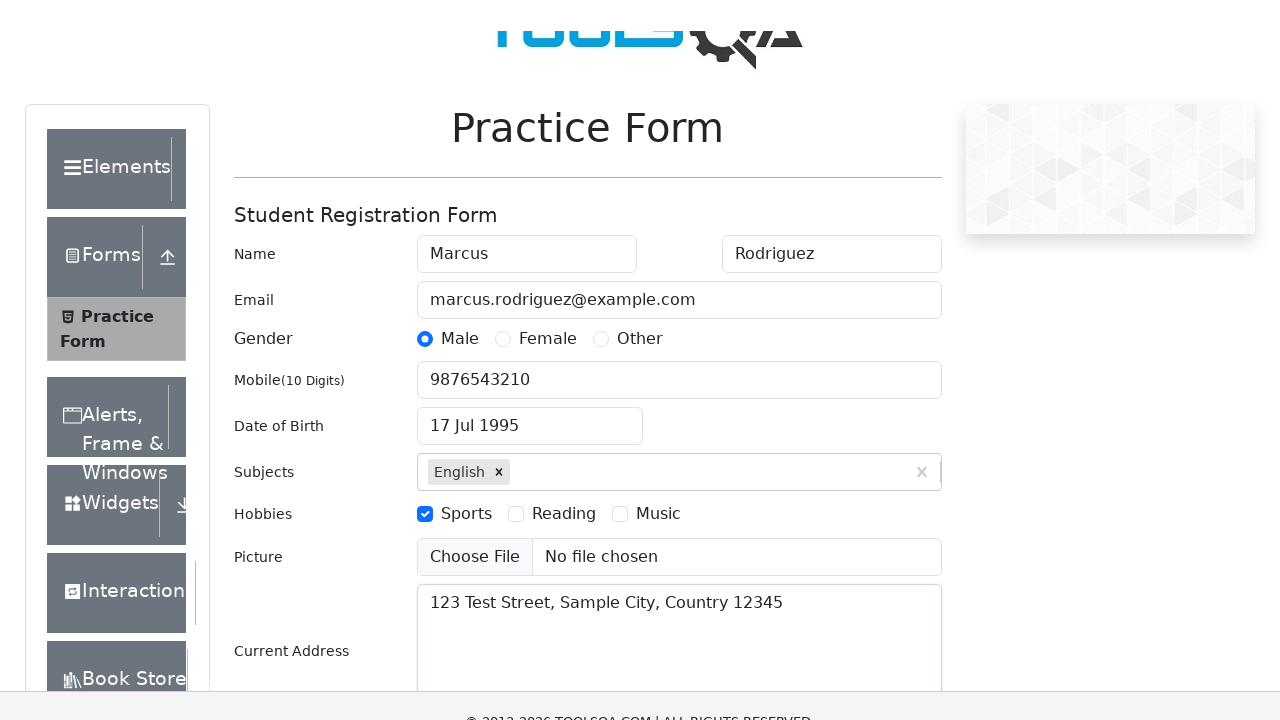

Pressed Enter to confirm state selection on #react-select-3-input
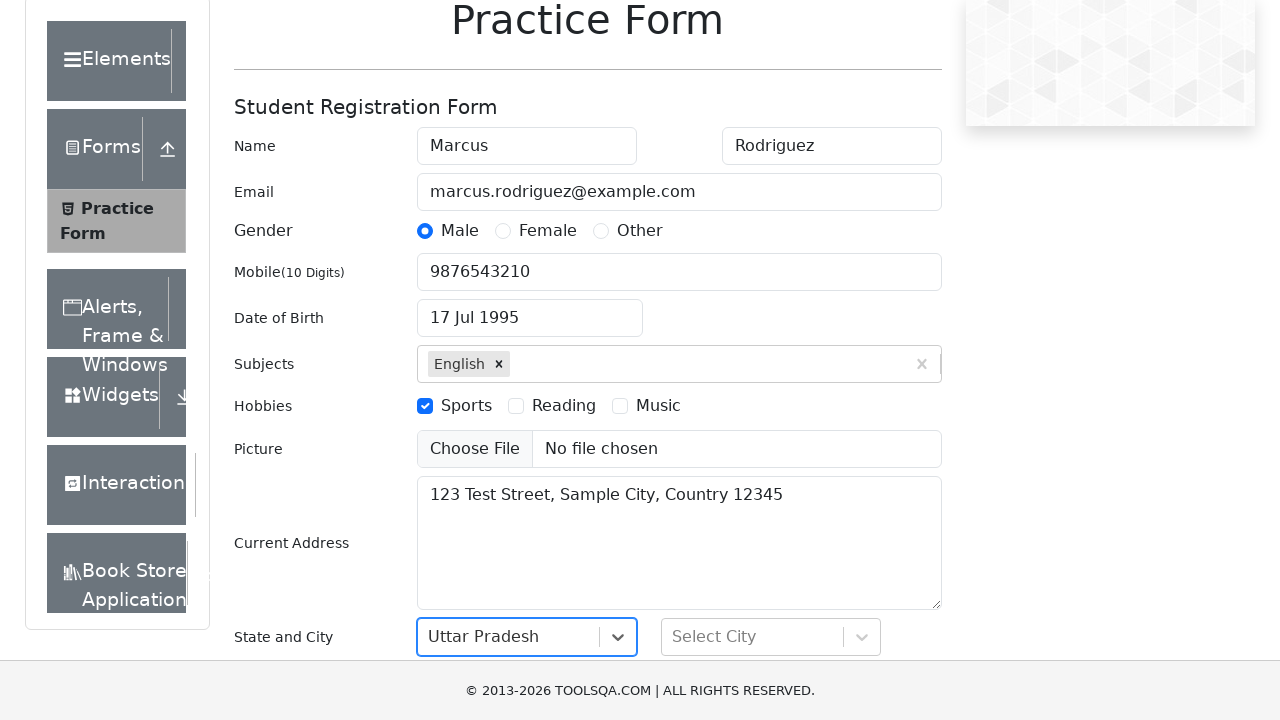

Filled city input field with 'Agra' on #react-select-4-input
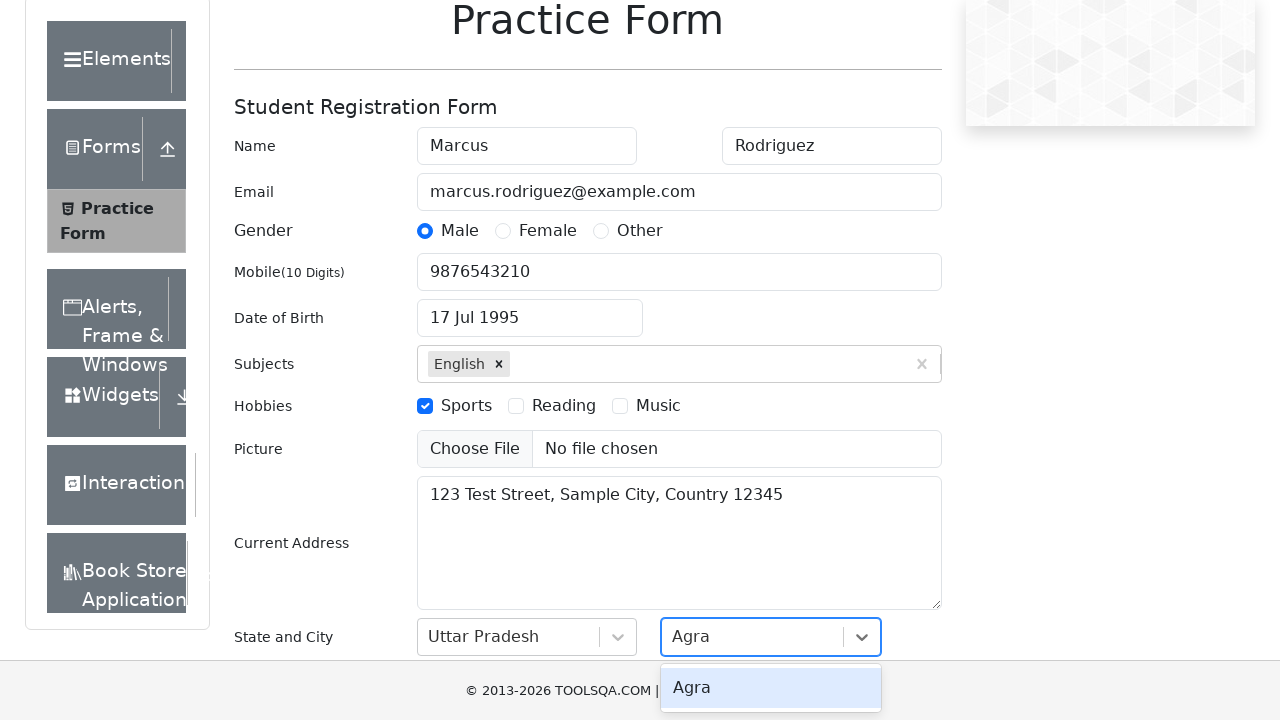

Pressed Enter to confirm city selection on #react-select-4-input
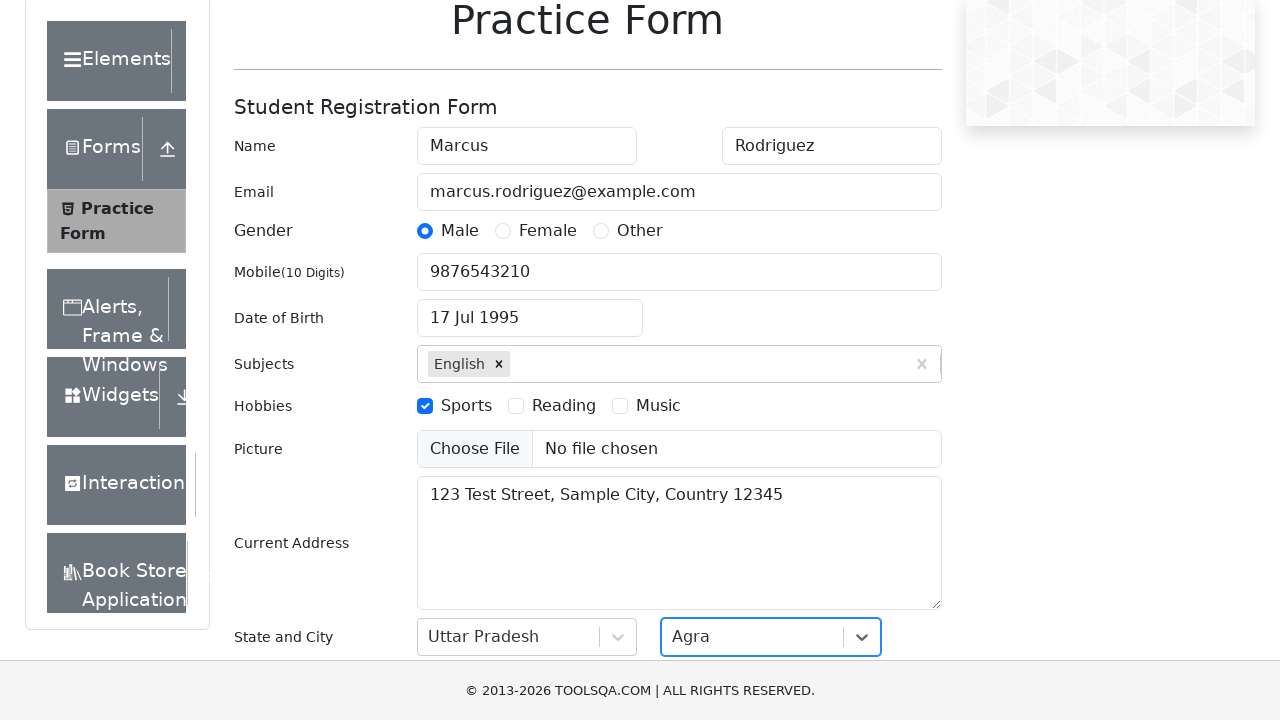

Submitted the practice form on #submit
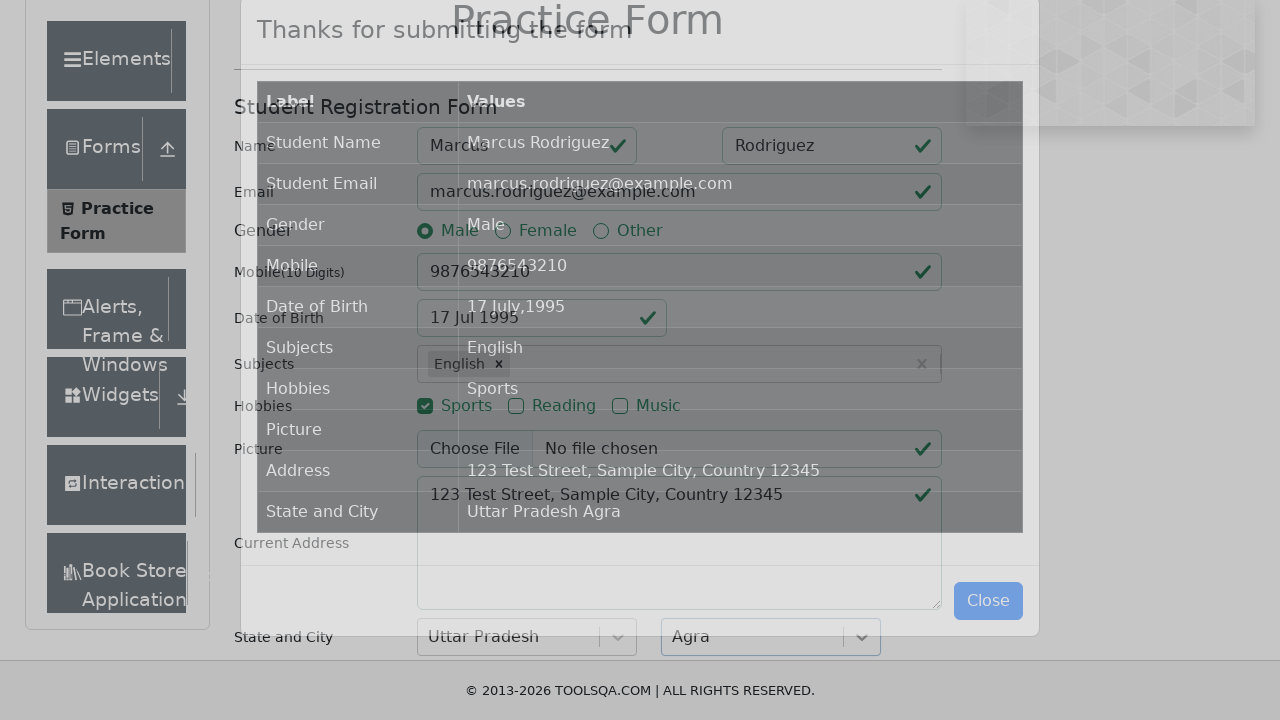

Success modal appeared confirming form submission
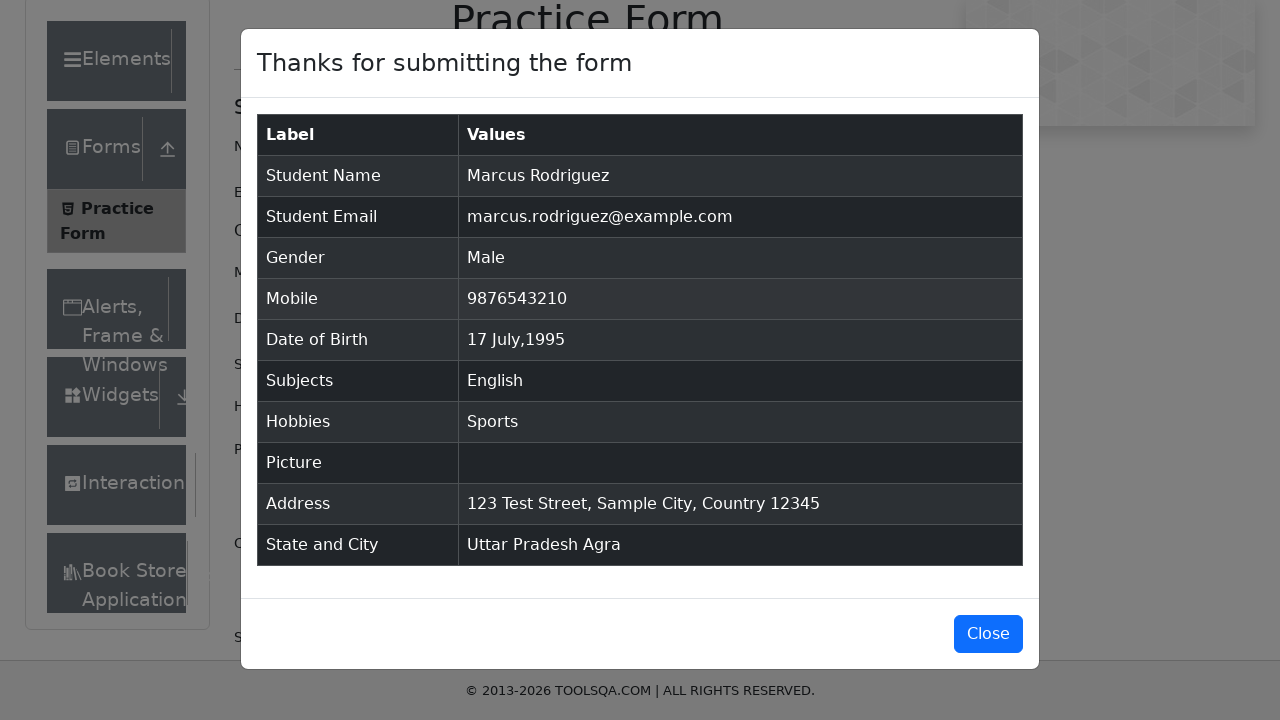

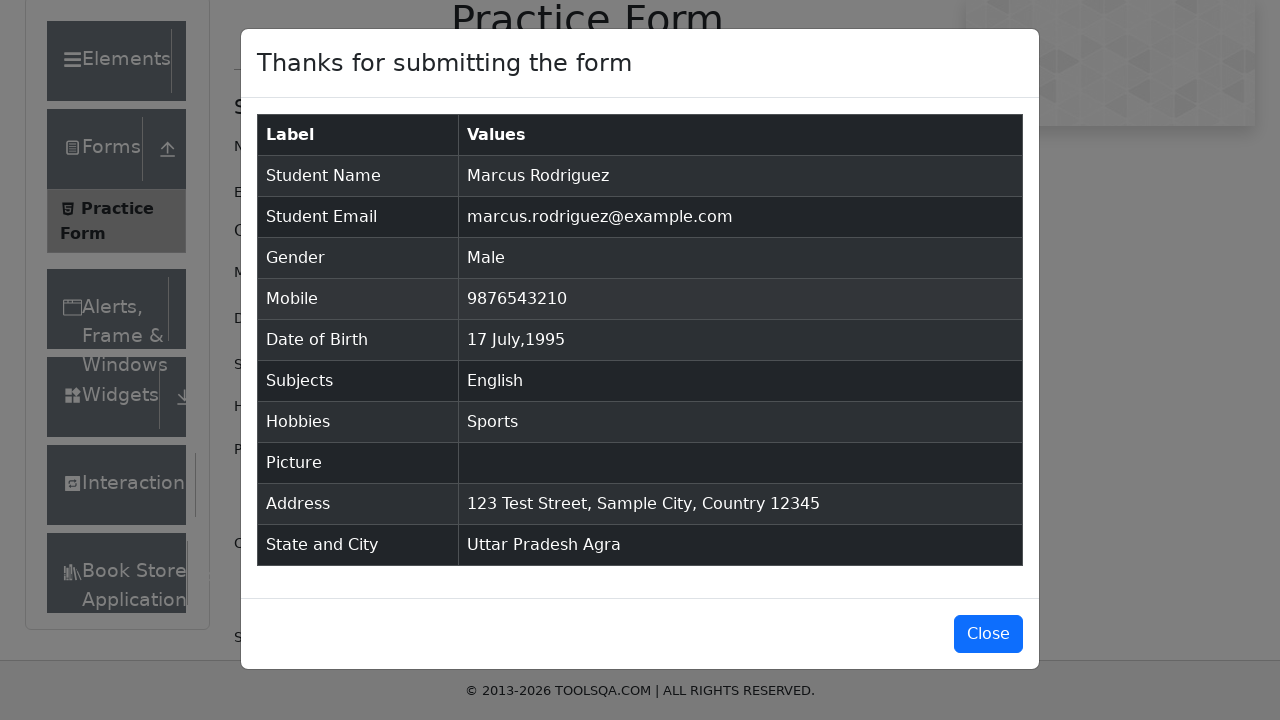